Tests that the J.Crew homepage loads correctly by verifying the page title contains 'J.Crew'

Starting URL: https://www.jcrew.com/

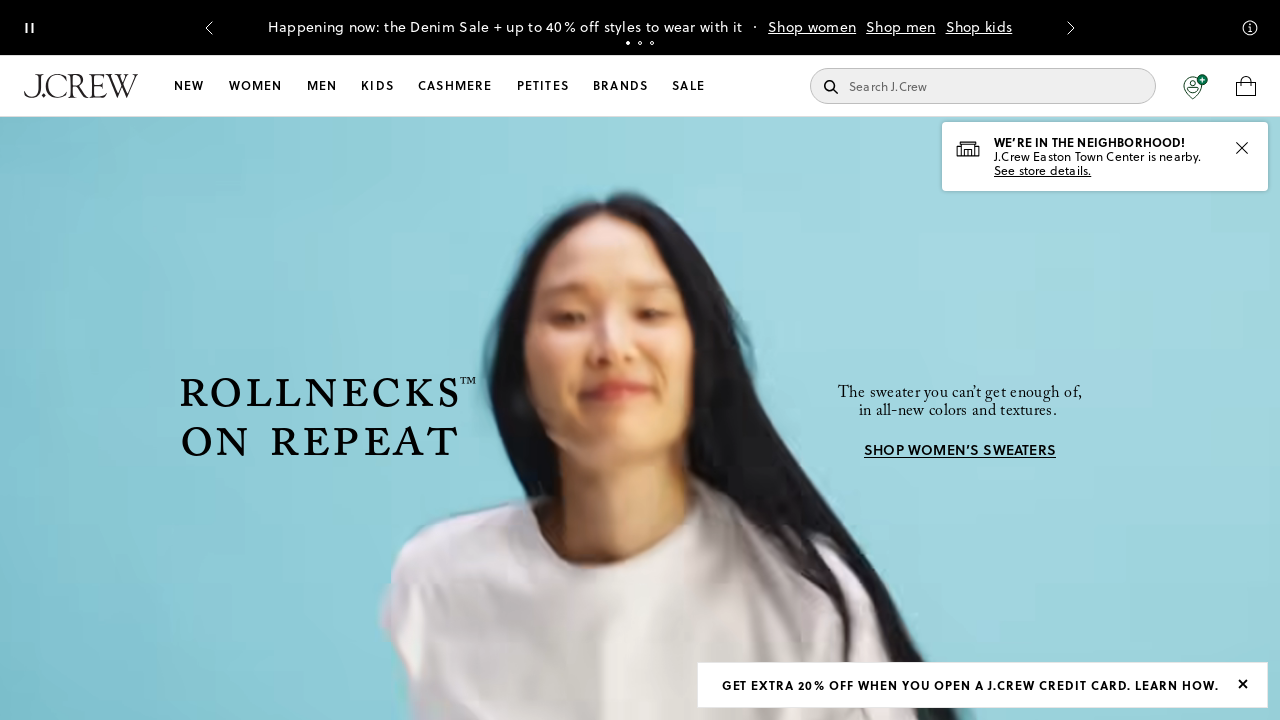

Waited for page to load - DOM content loaded
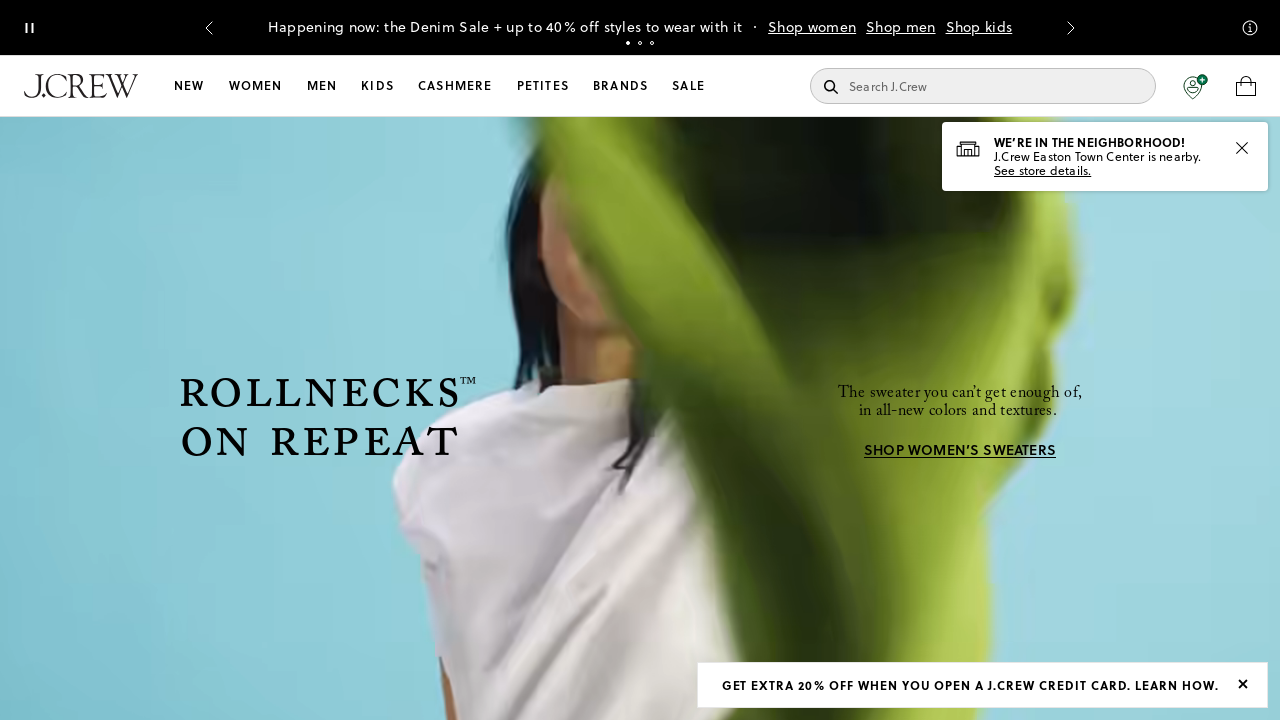

Verified page title contains 'J.Crew'
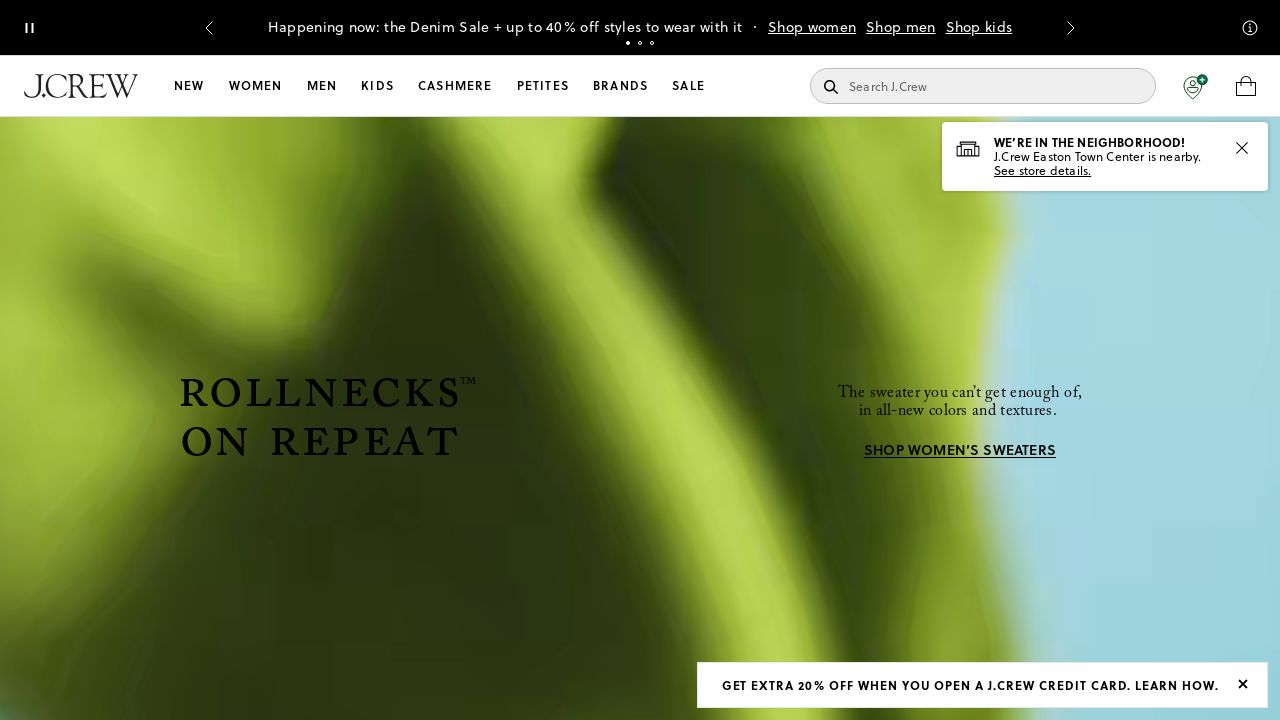

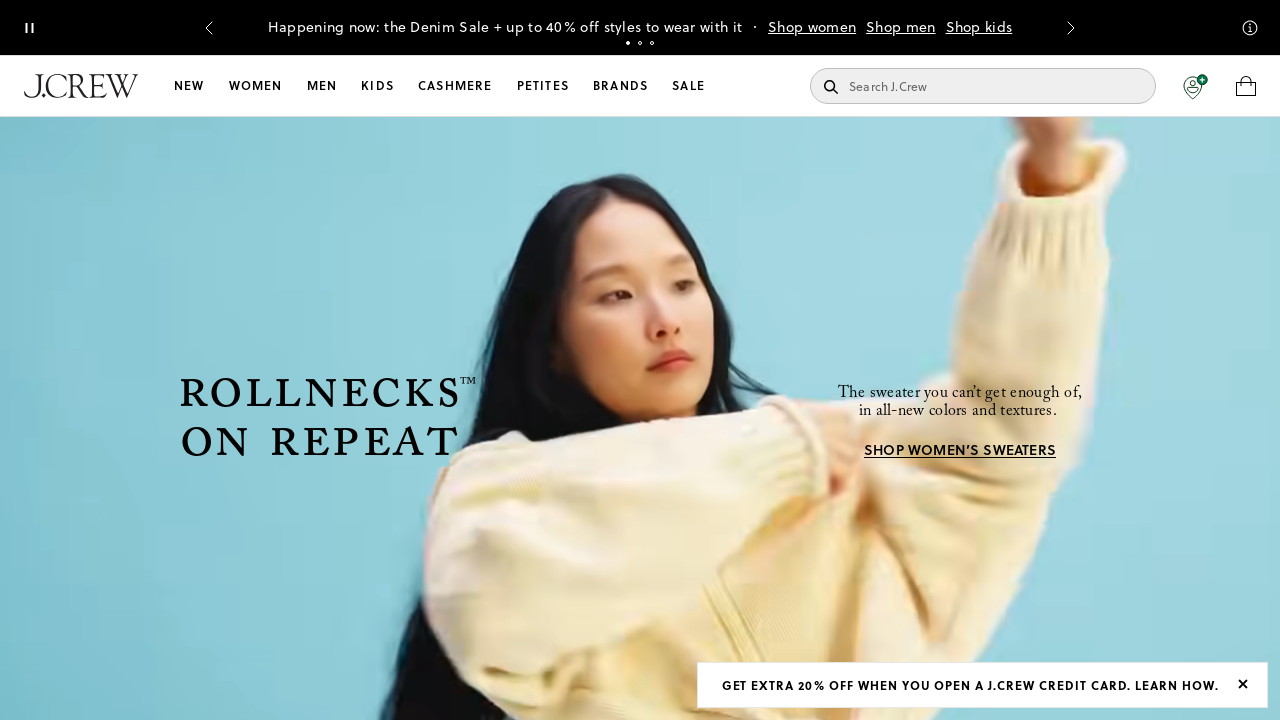